Tests handling JavaScript prompt alerts by clicking a button, entering text in the prompt, and accepting/dismissing dialogs.

Starting URL: http://www.tizag.com/javascriptT/javascriptprompt.php

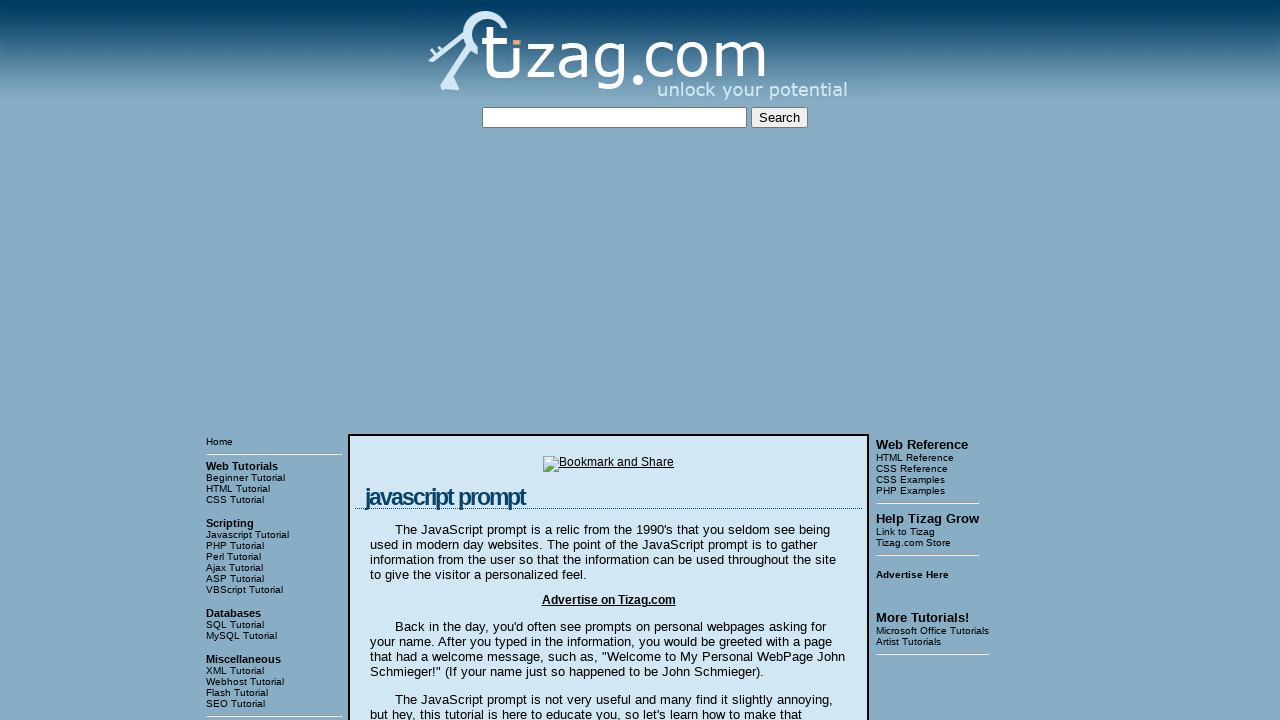

Scrolled button 'Say my name!' into view
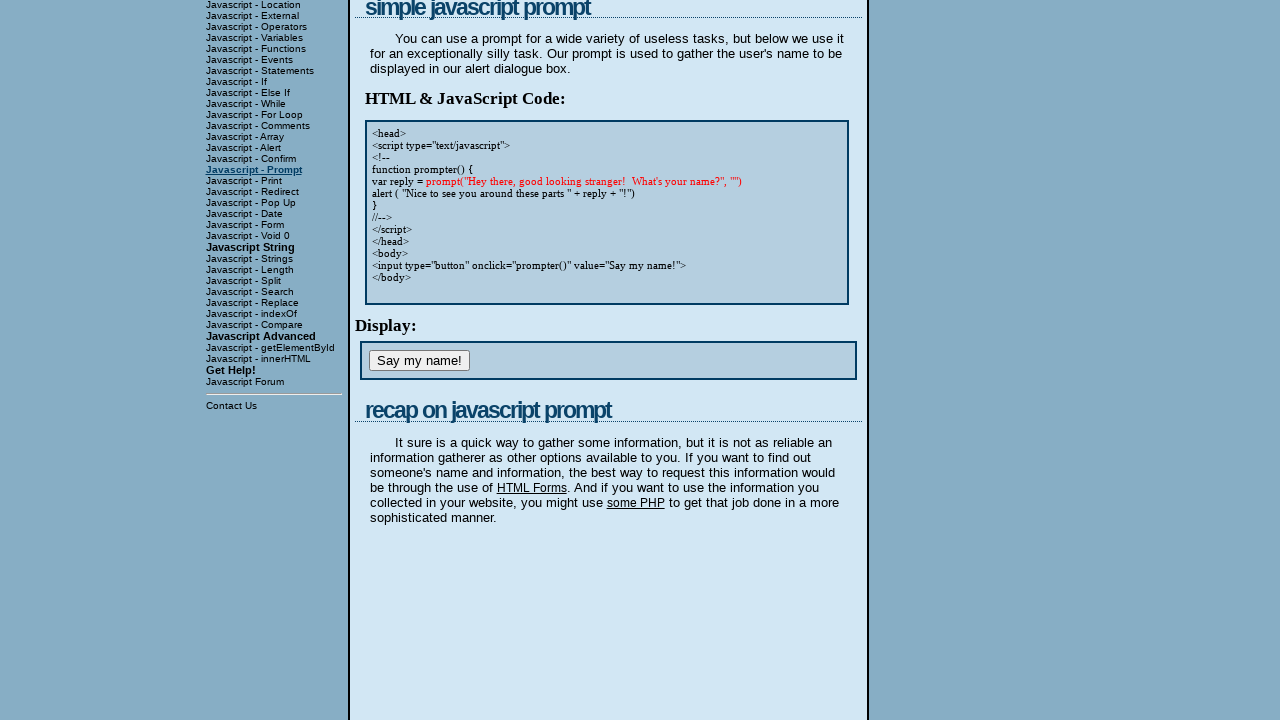

Set up dialog handler to accept prompts with 'Arun'
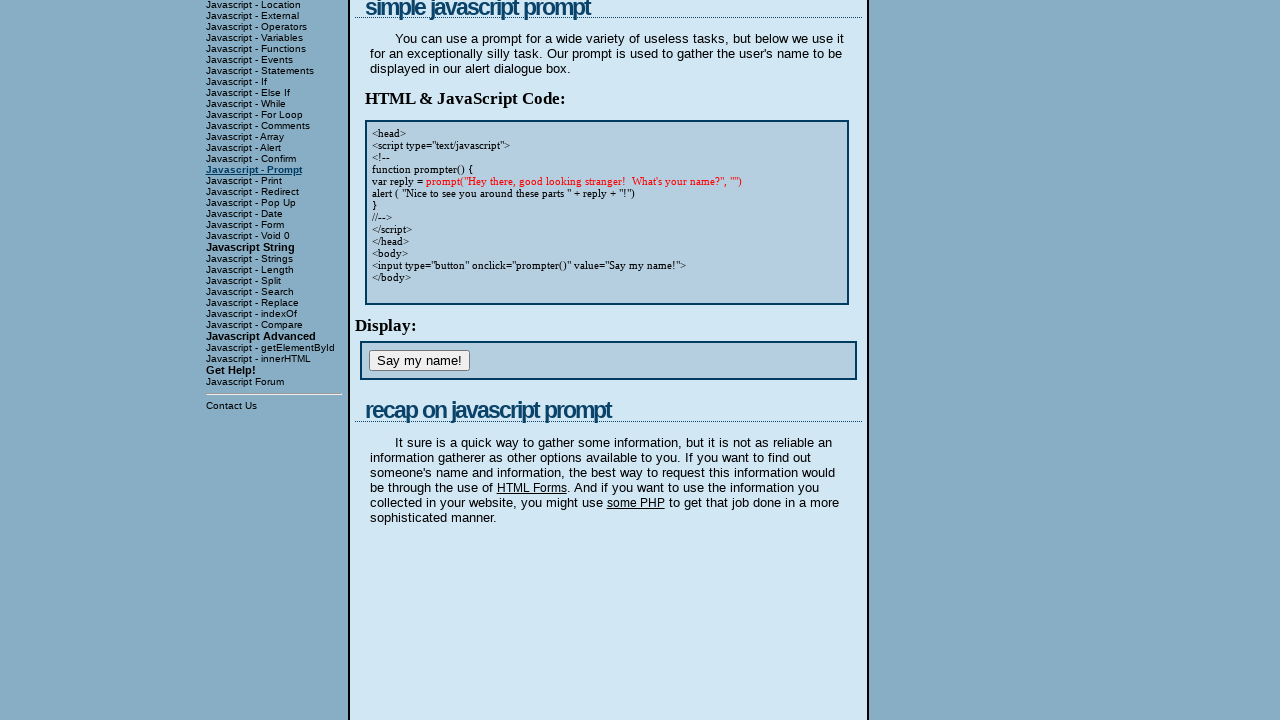

Clicked 'Say my name!' button to trigger prompt dialog at (419, 361) on xpath=//input[@value='Say my name!']
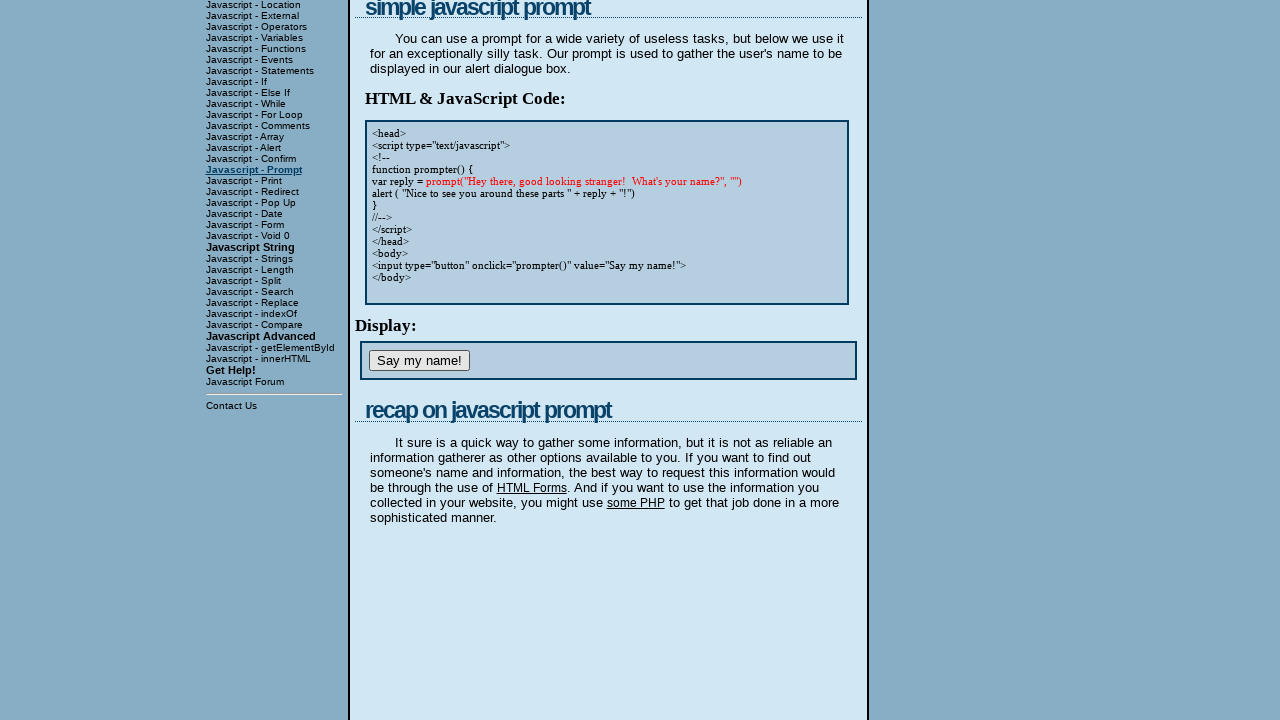

Waited 1 second for dialog to process
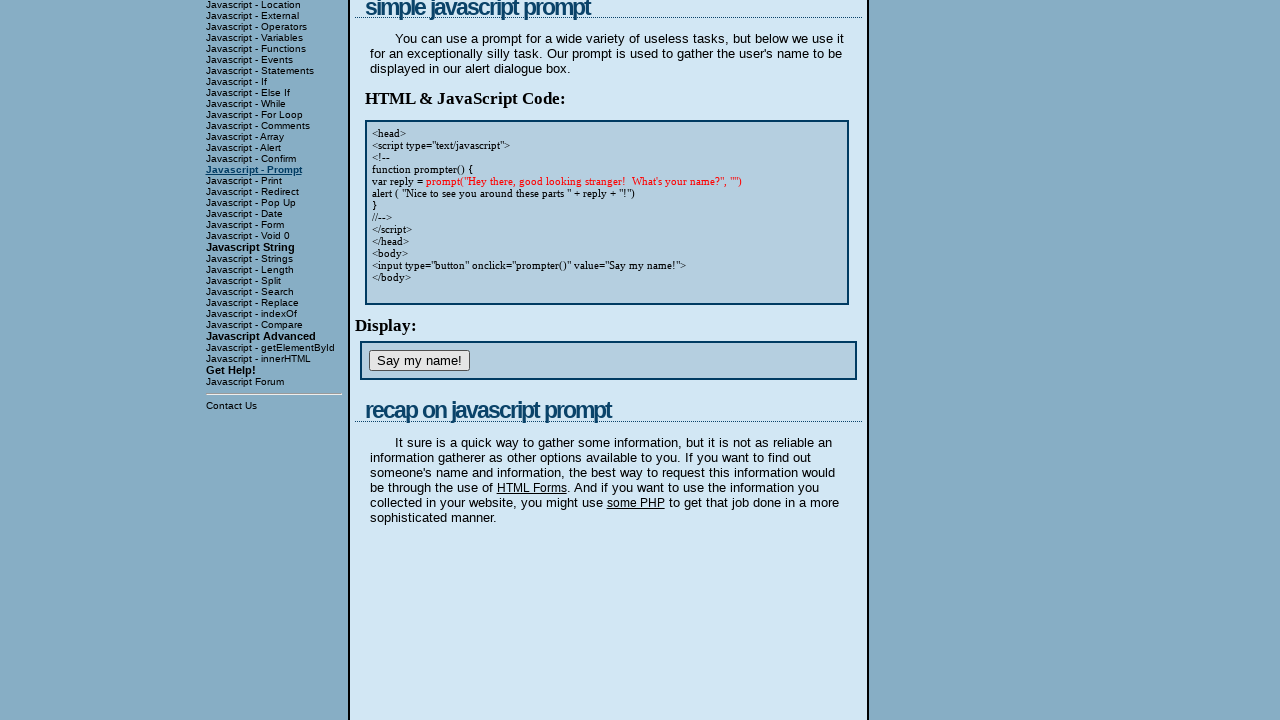

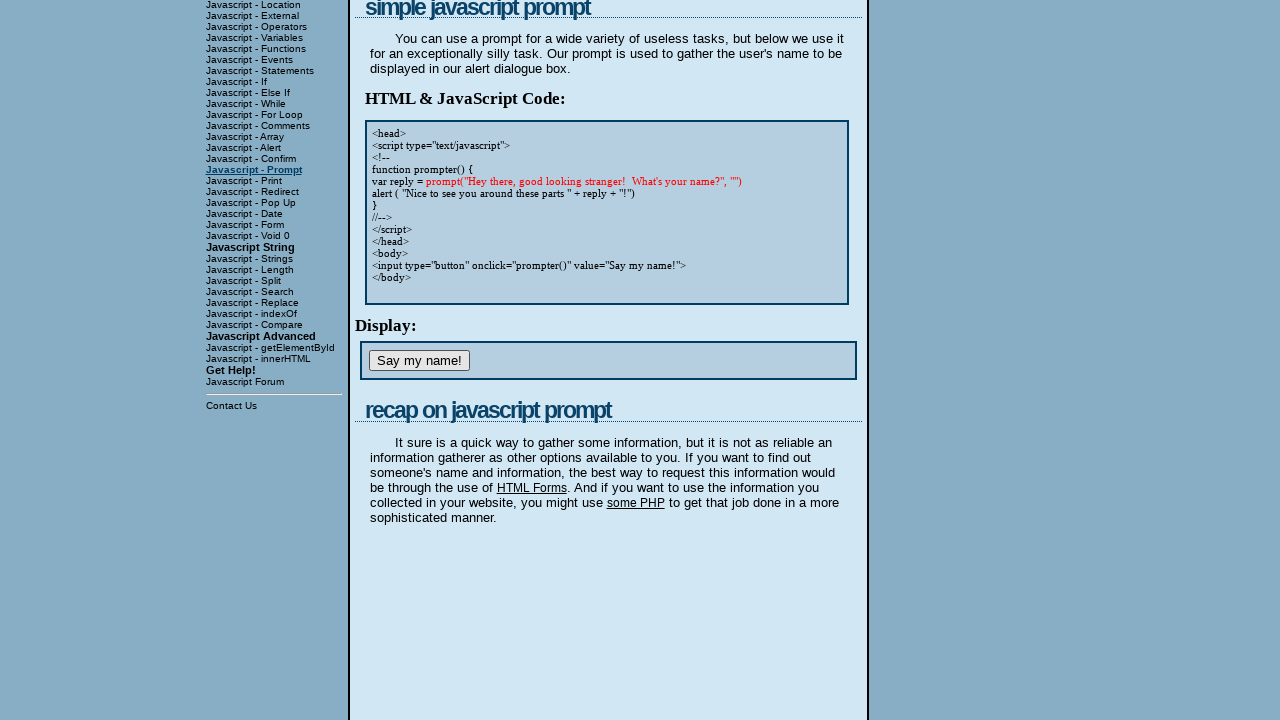